Navigates to a modals demo page and clicks a button to open a scrollable modal dialog

Starting URL: https://applitools.github.io/demo/TestPages/ModalsPage/index.html

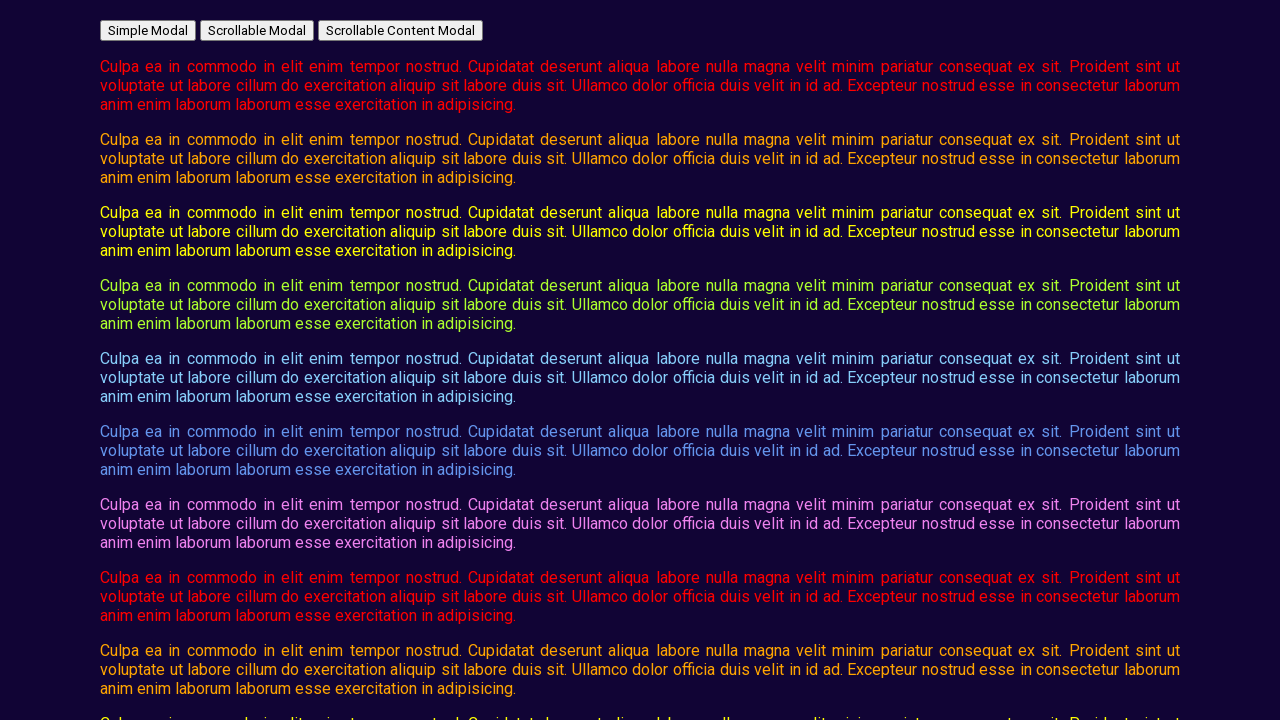

Clicked button to open scrollable modal at (257, 30) on #open_scrollable_modal
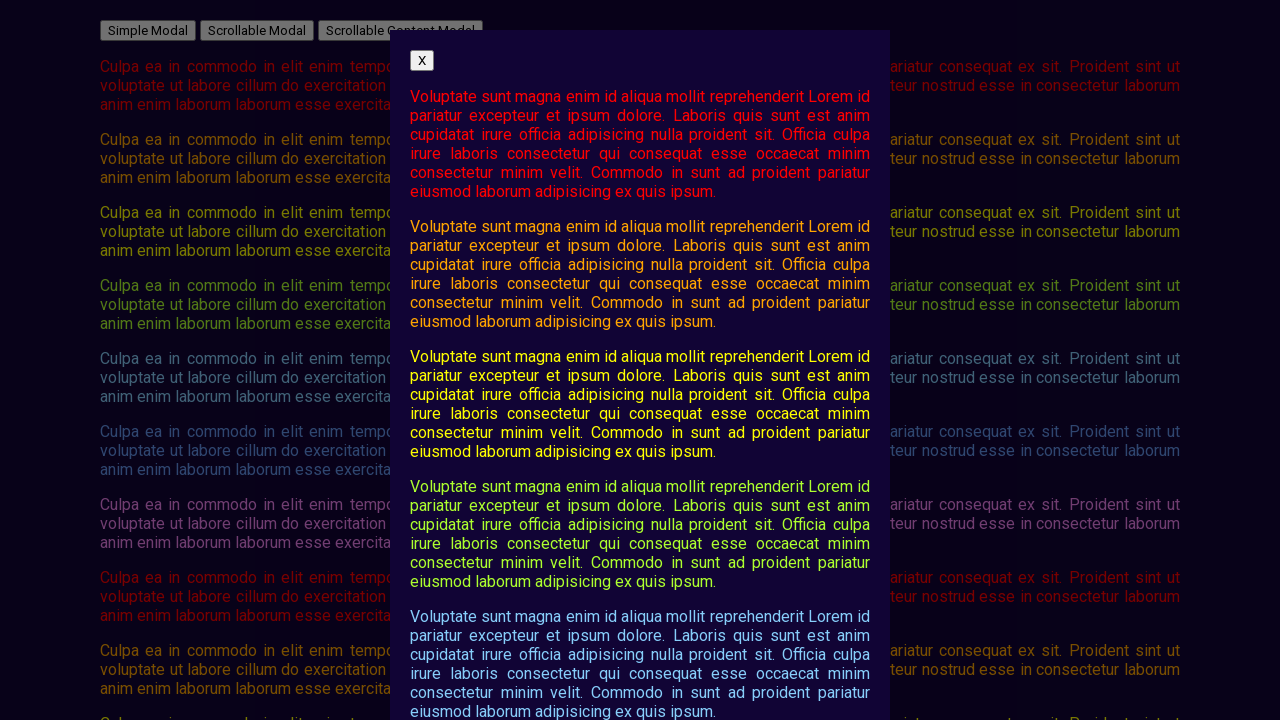

Scrollable modal dialog is now visible
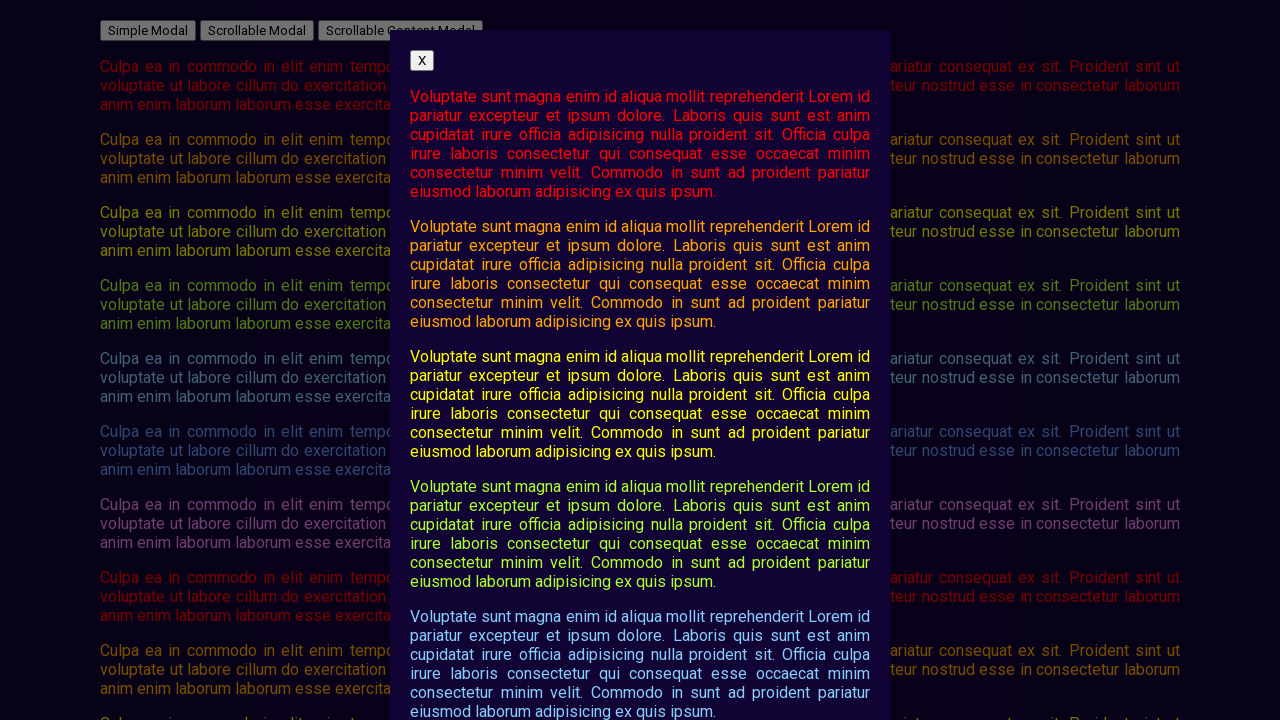

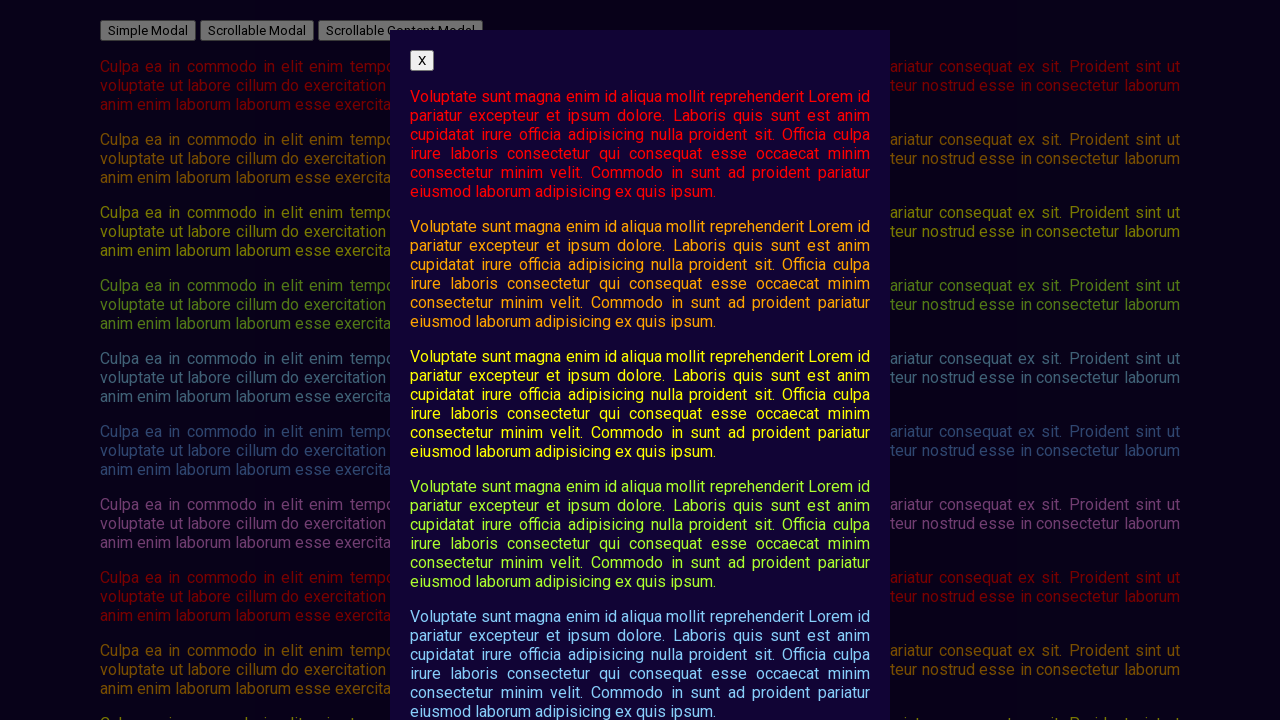